Tests the Careers link in the footer by scrolling down and clicking to navigate to the careers page

Starting URL: https://eficens.ai/

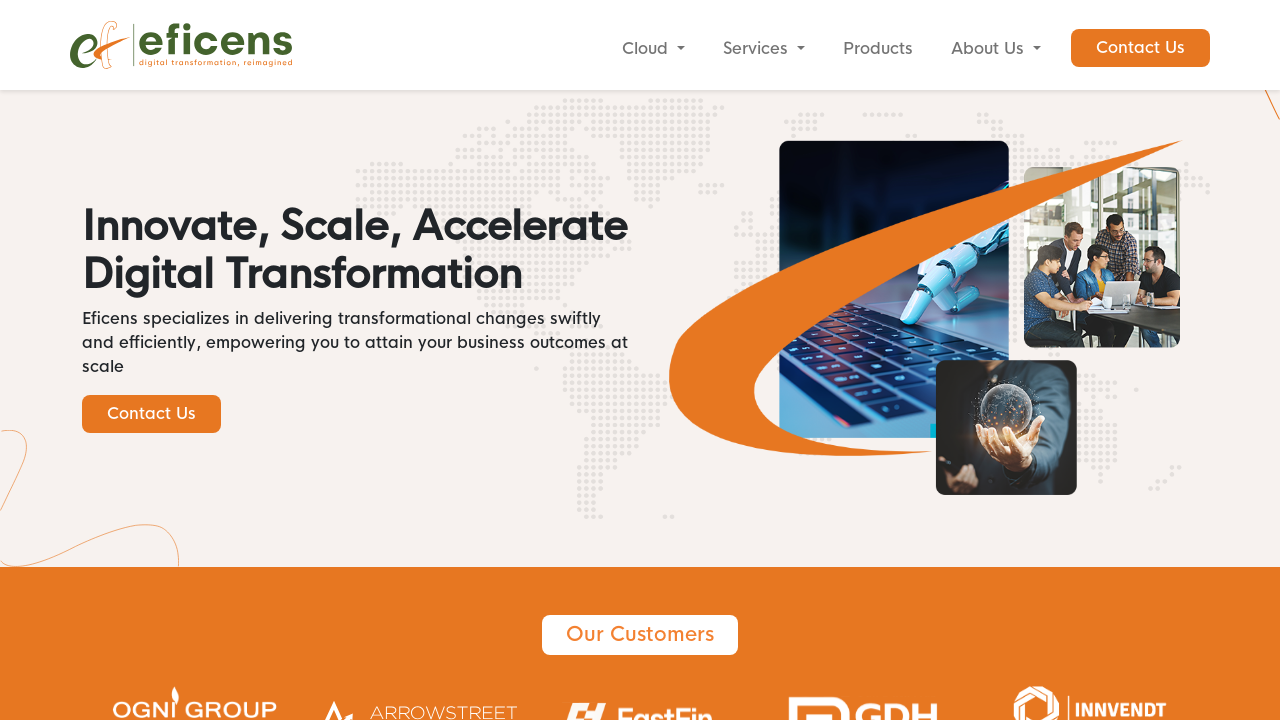

Scrolled down 12000 pixels to reach footer
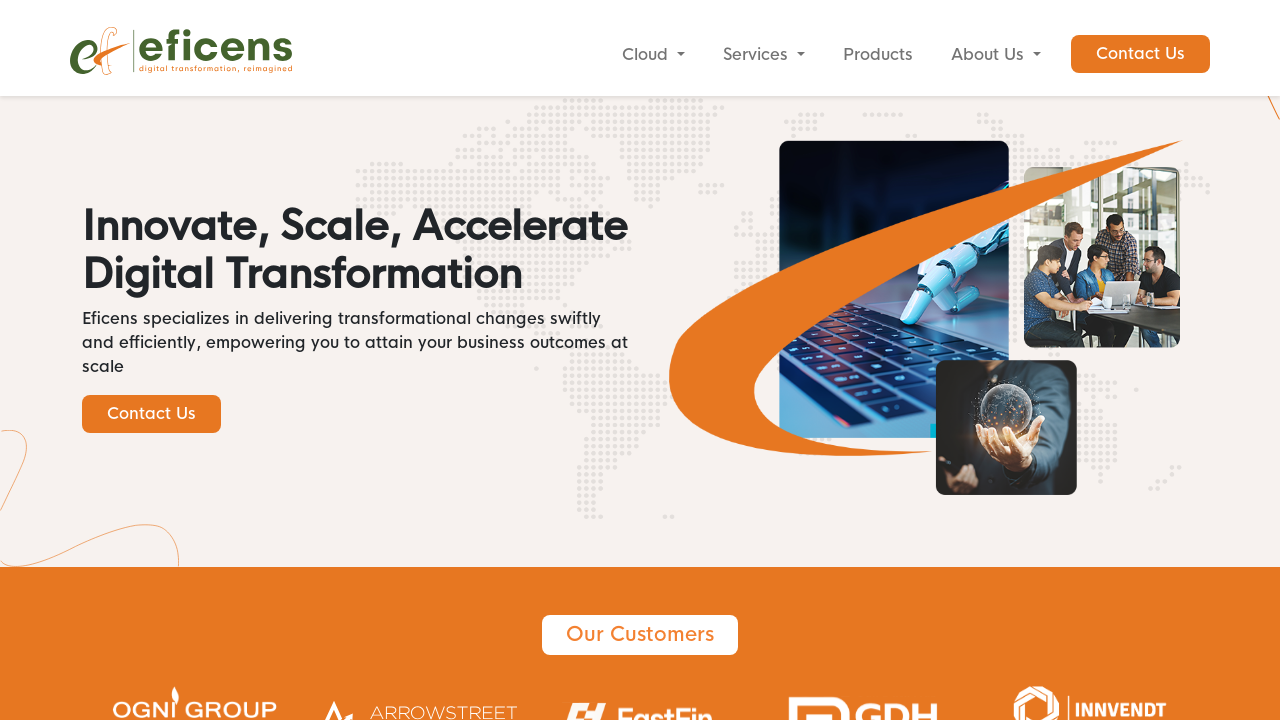

Clicked Careers link in footer at (1028, 603) on xpath=//a[text()="Careers"]
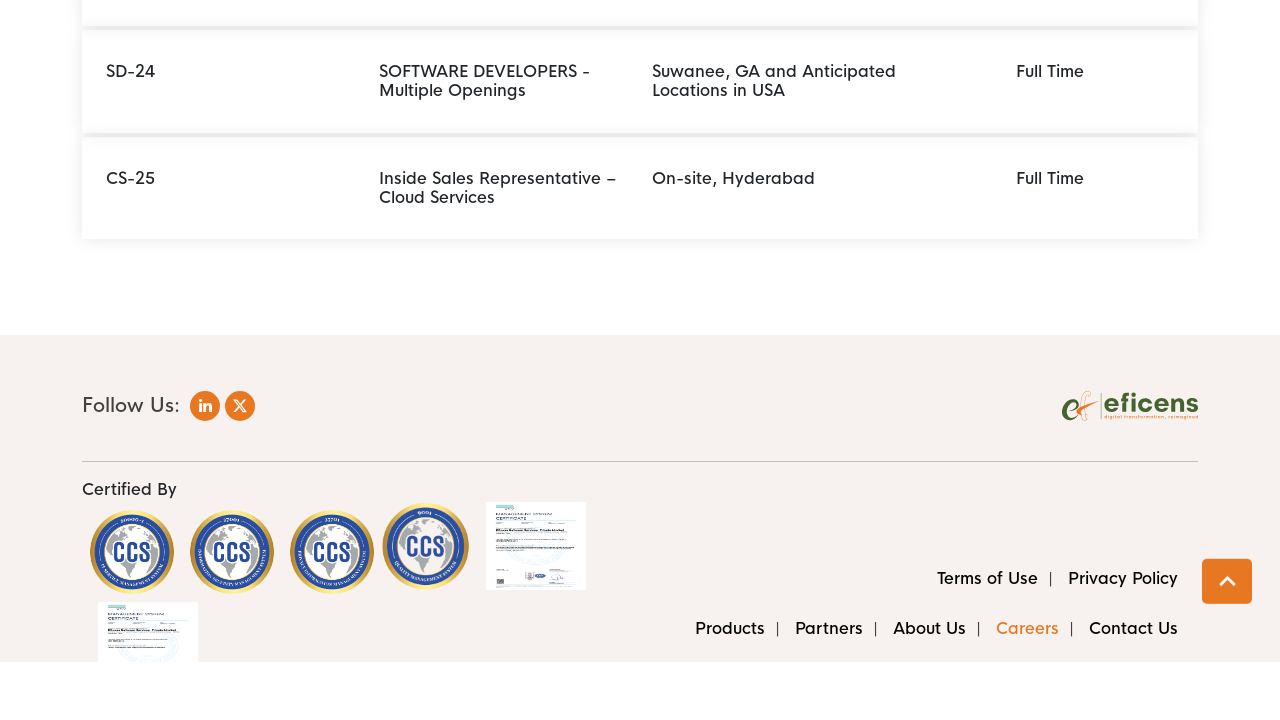

Waited for careers page to load (networkidle)
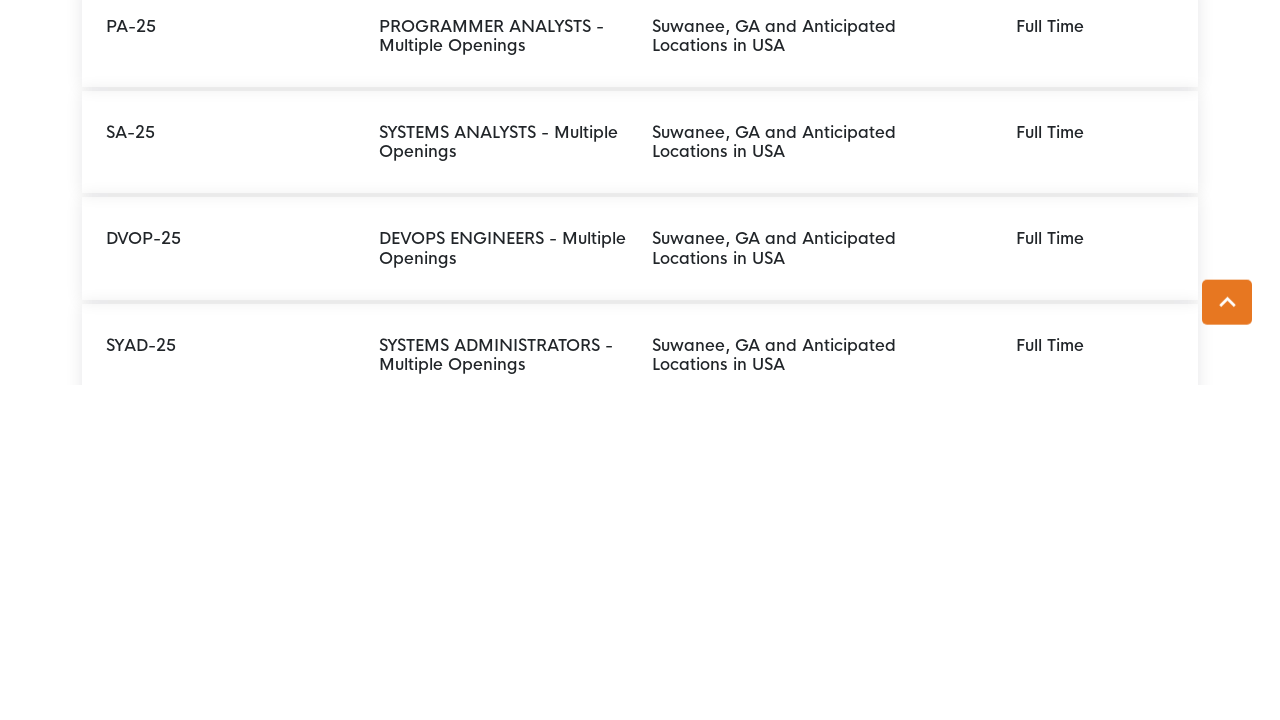

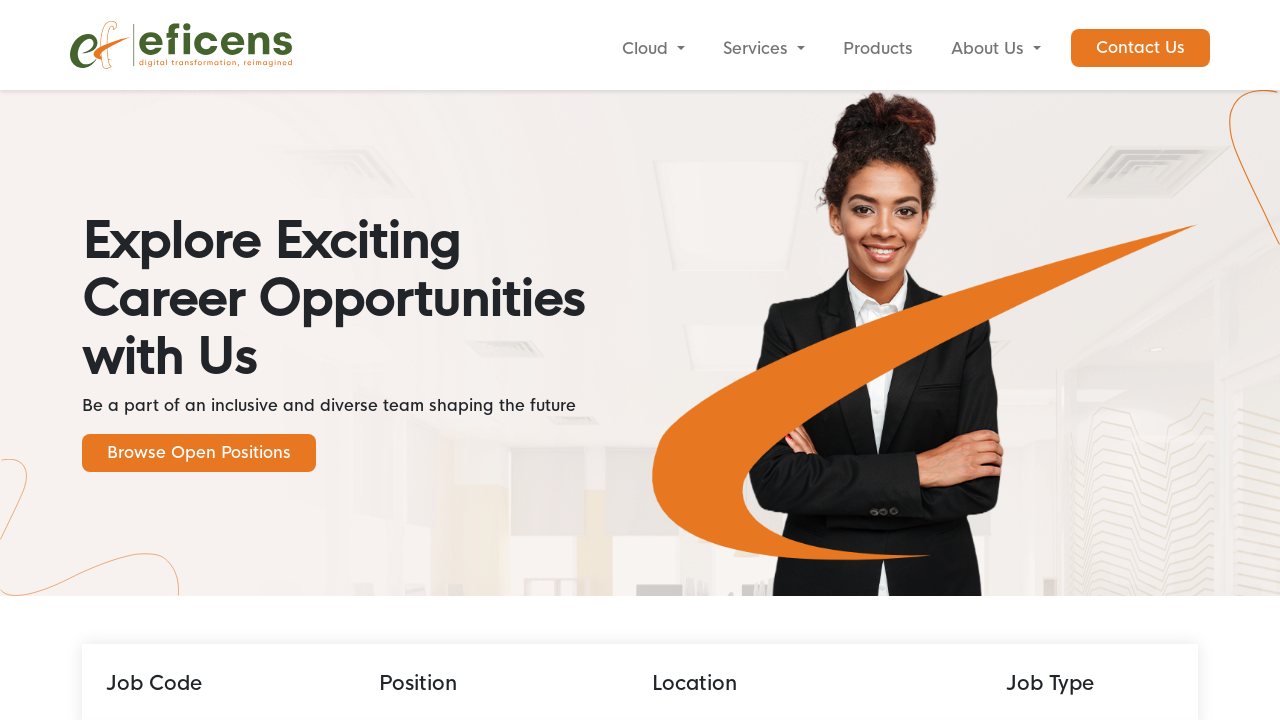